Tests scrolling functionality and alert handling on a demo page by scrolling up and down, clicking a confirm button, and accepting the resulting alert dialog

Starting URL: https://demoqa.com/alerts

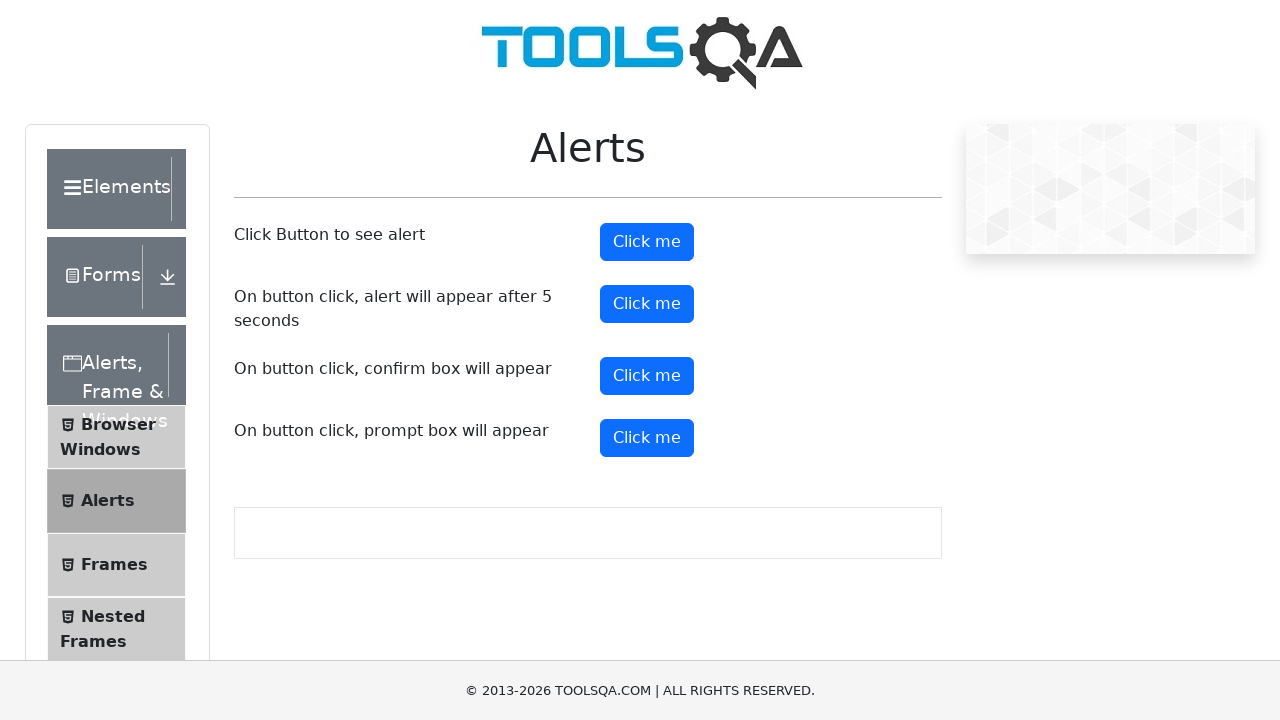

Scrolled down by 140 pixels
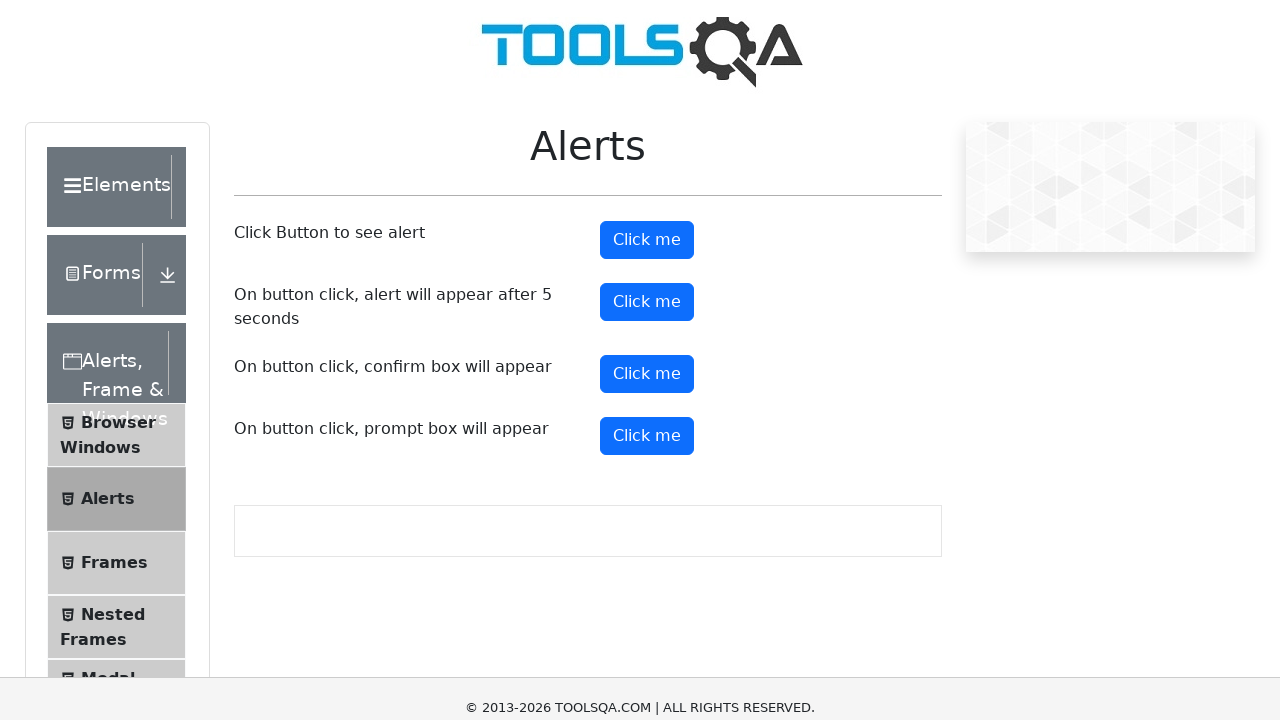

Scrolled up by 50 pixels
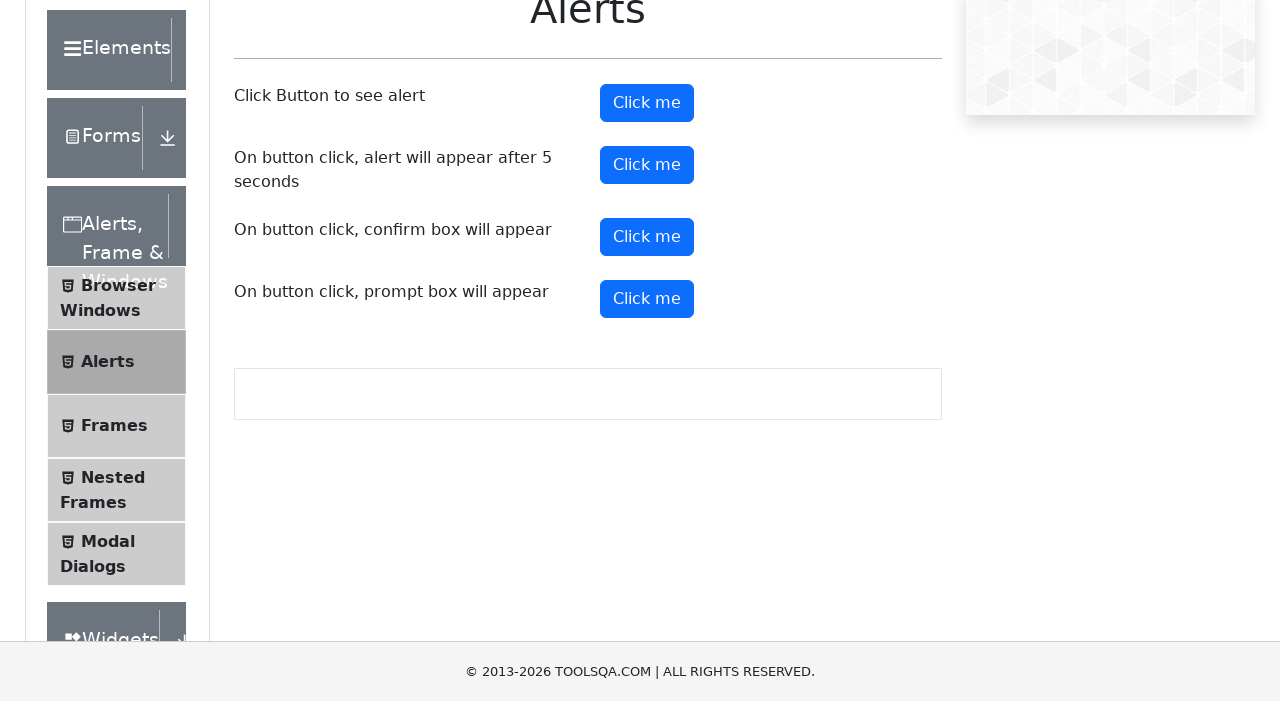

Clicked the confirm button at (647, 303) on #confirmButton
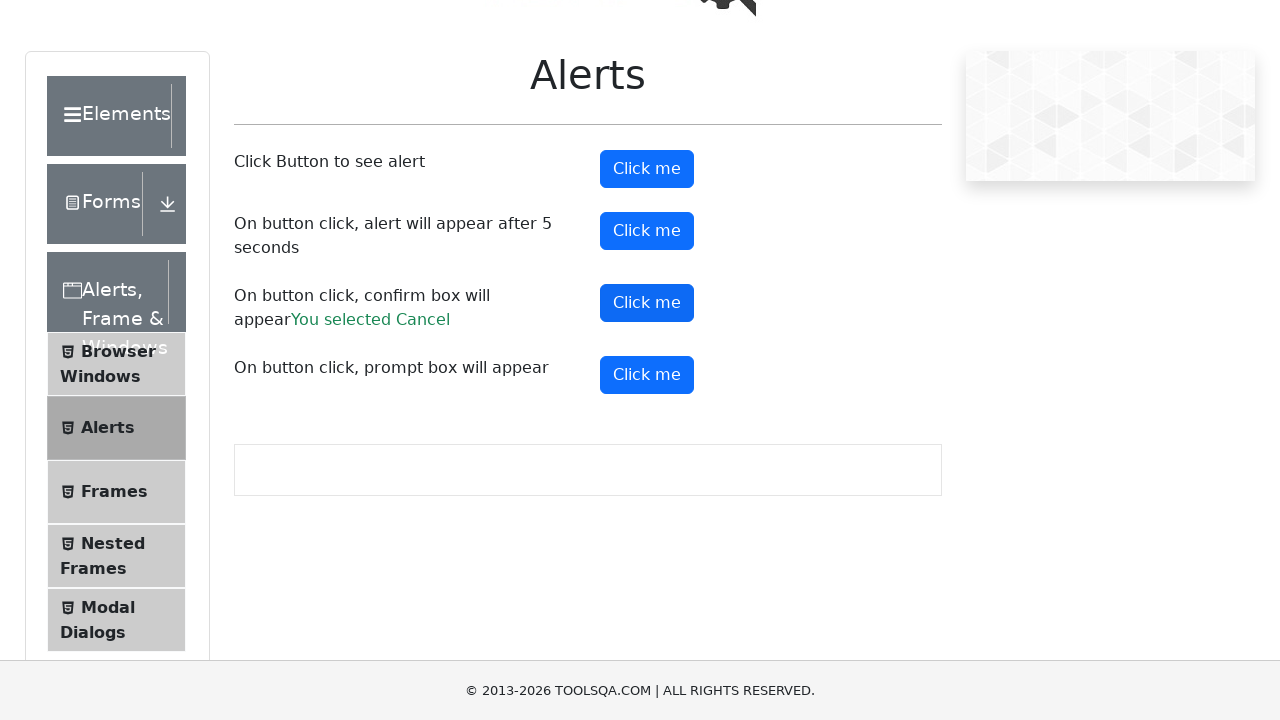

Set up dialog handler to accept alerts
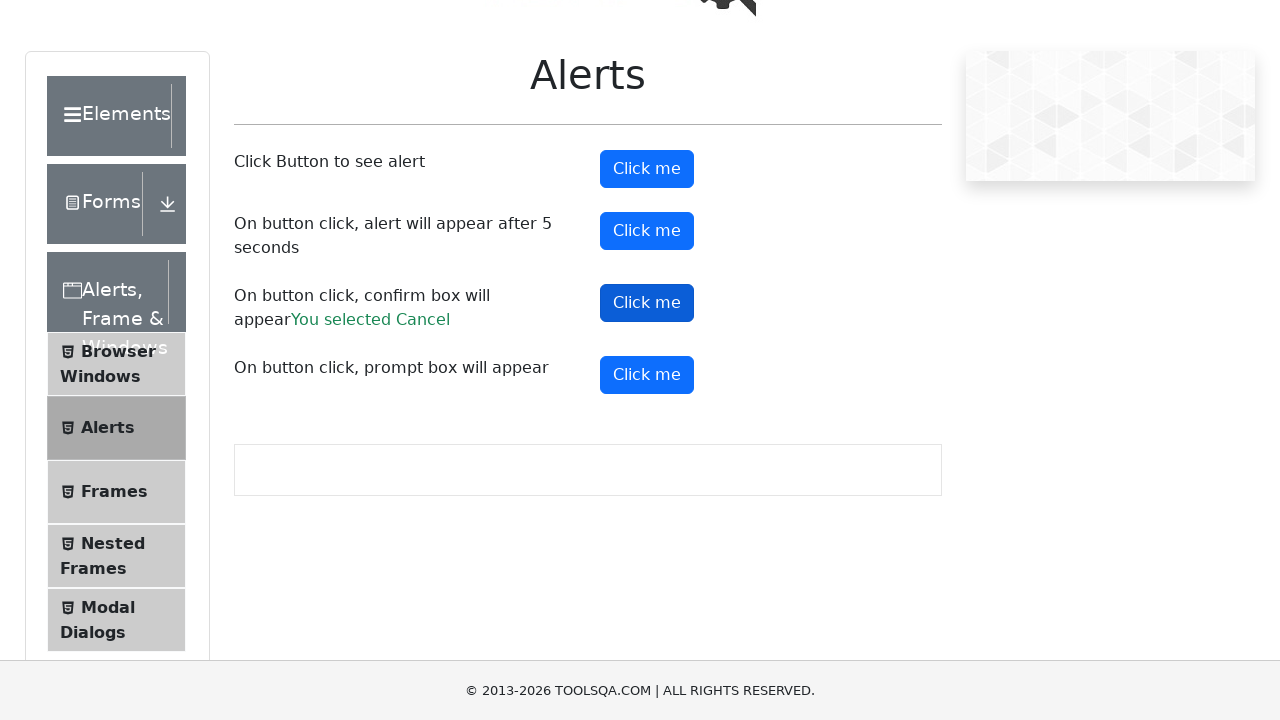

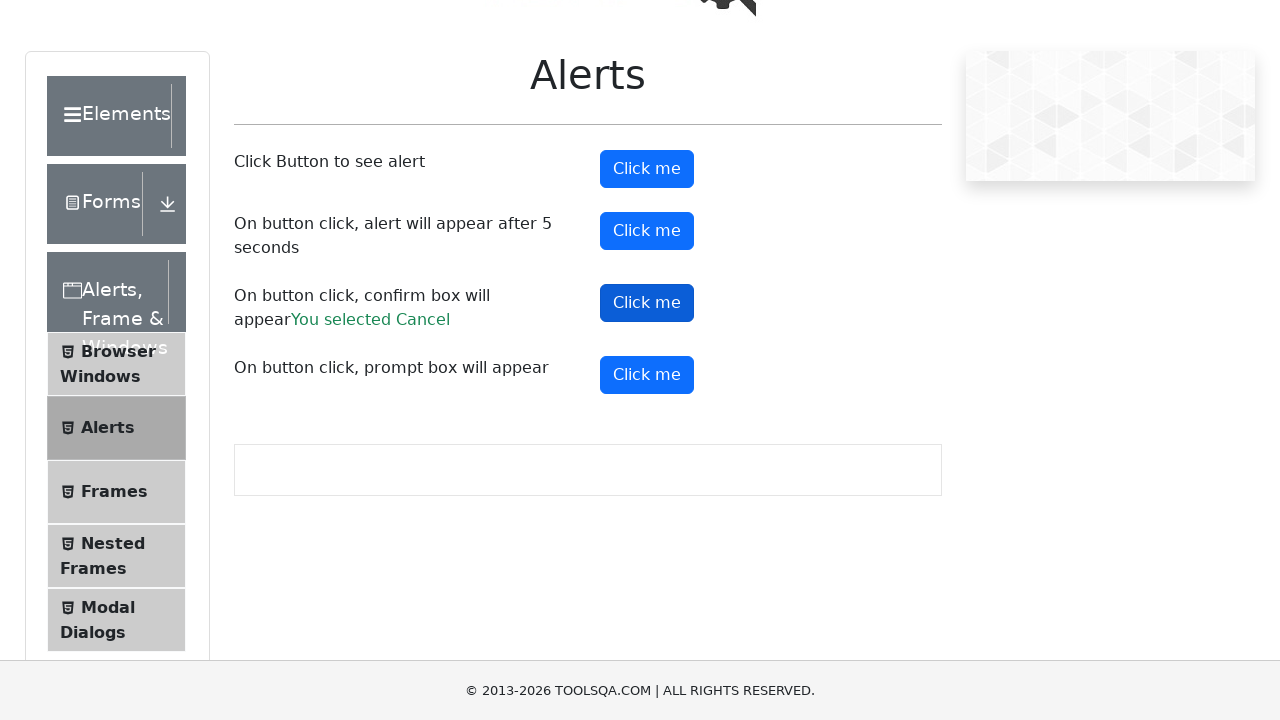